Clicks a button to set a cookie on the Cypress example page

Starting URL: https://example.cypress.io/commands/cookies

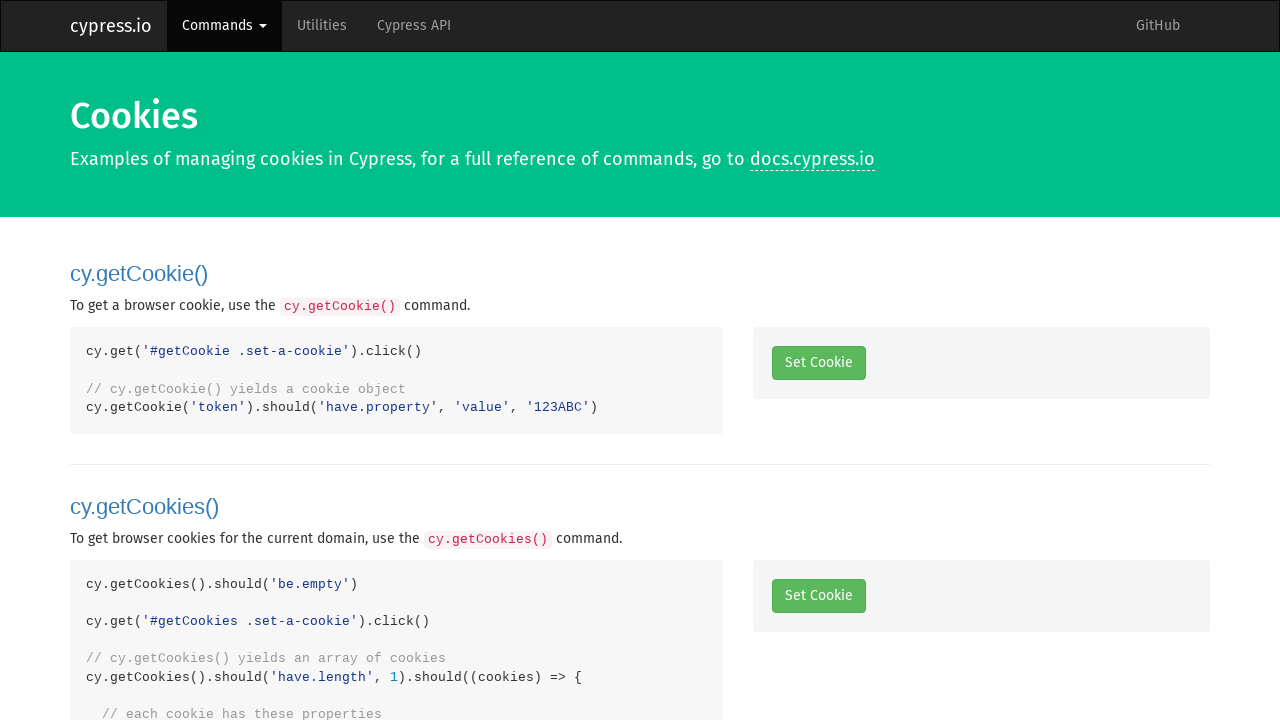

Clicked 'Set a Cookie' button in the getCookie section at (818, 363) on #getCookie .set-a-cookie
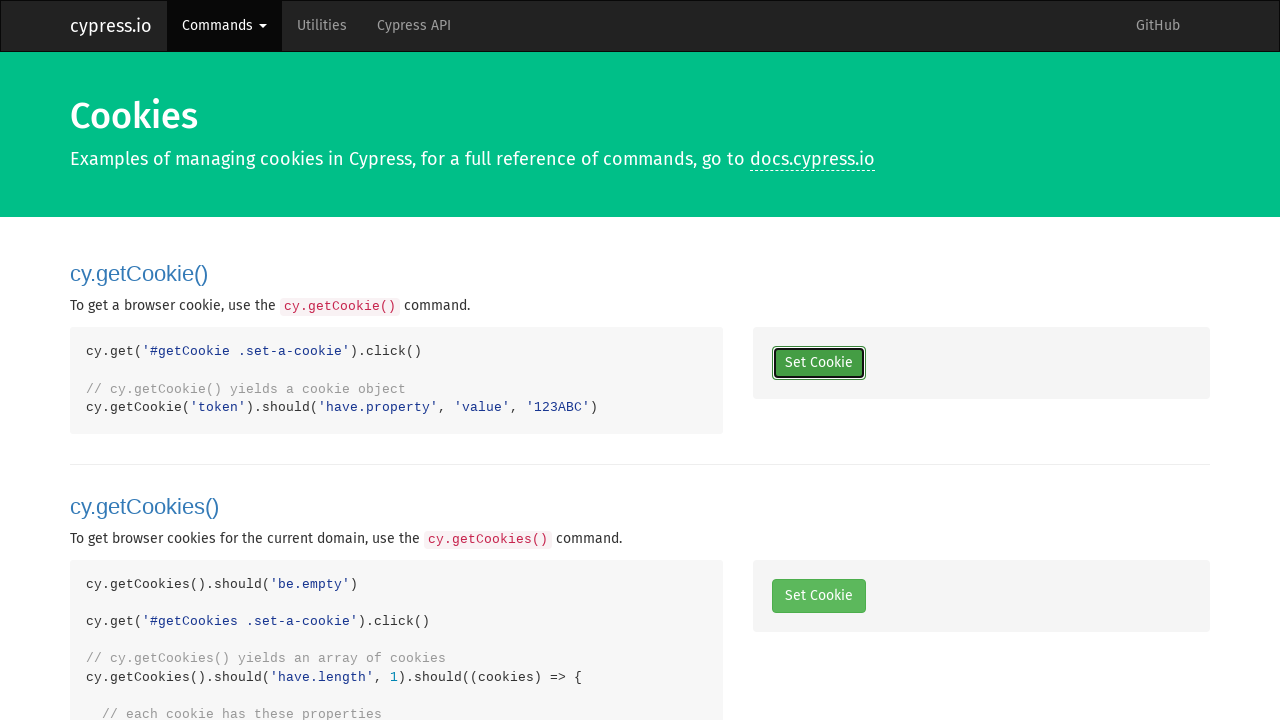

Waited 500ms for cookie to be set
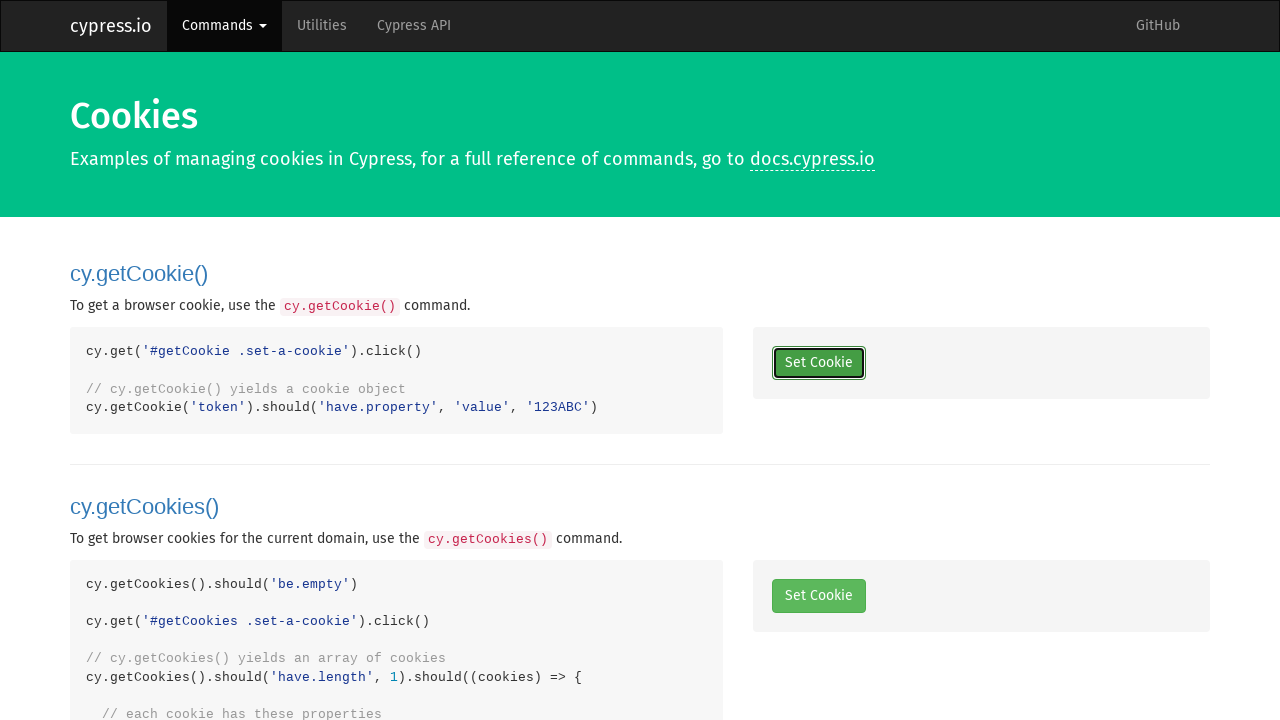

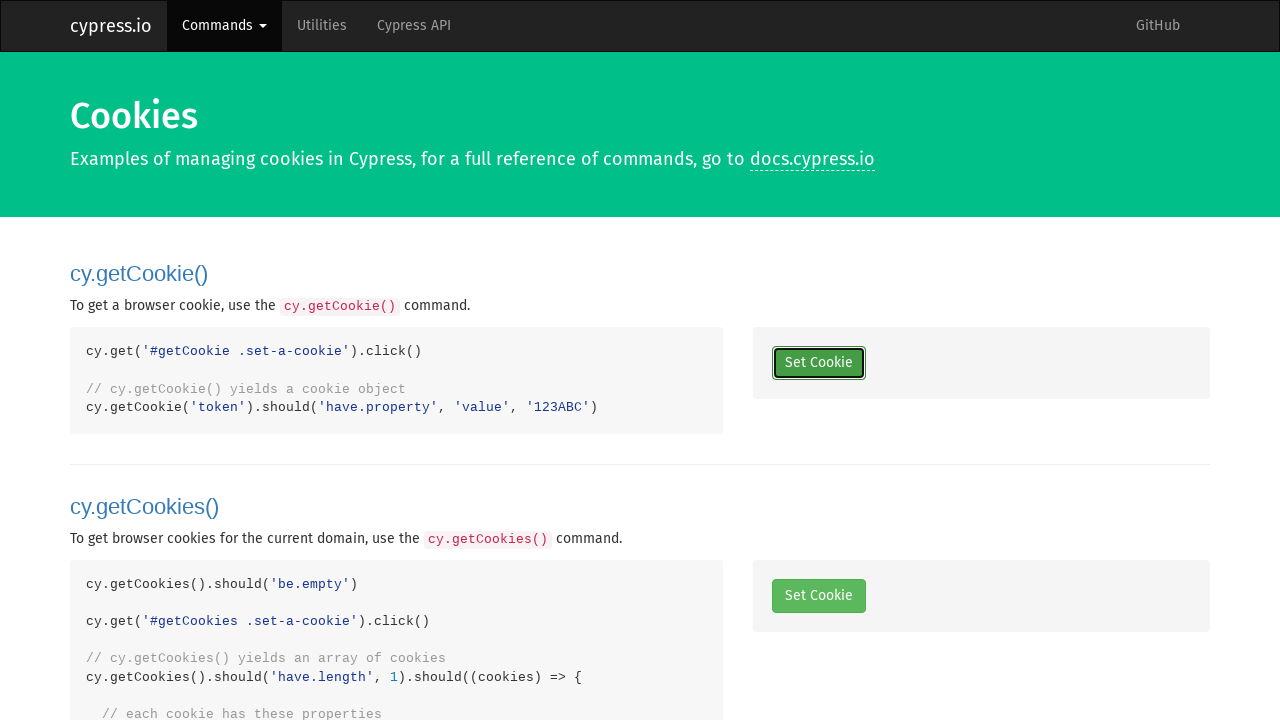